Tests an e-commerce workflow by browsing products, selecting the Selenium product, adding it to cart, navigating to the cart, and modifying the quantity field.

Starting URL: https://rahulshettyacademy.com/angularAppdemo/

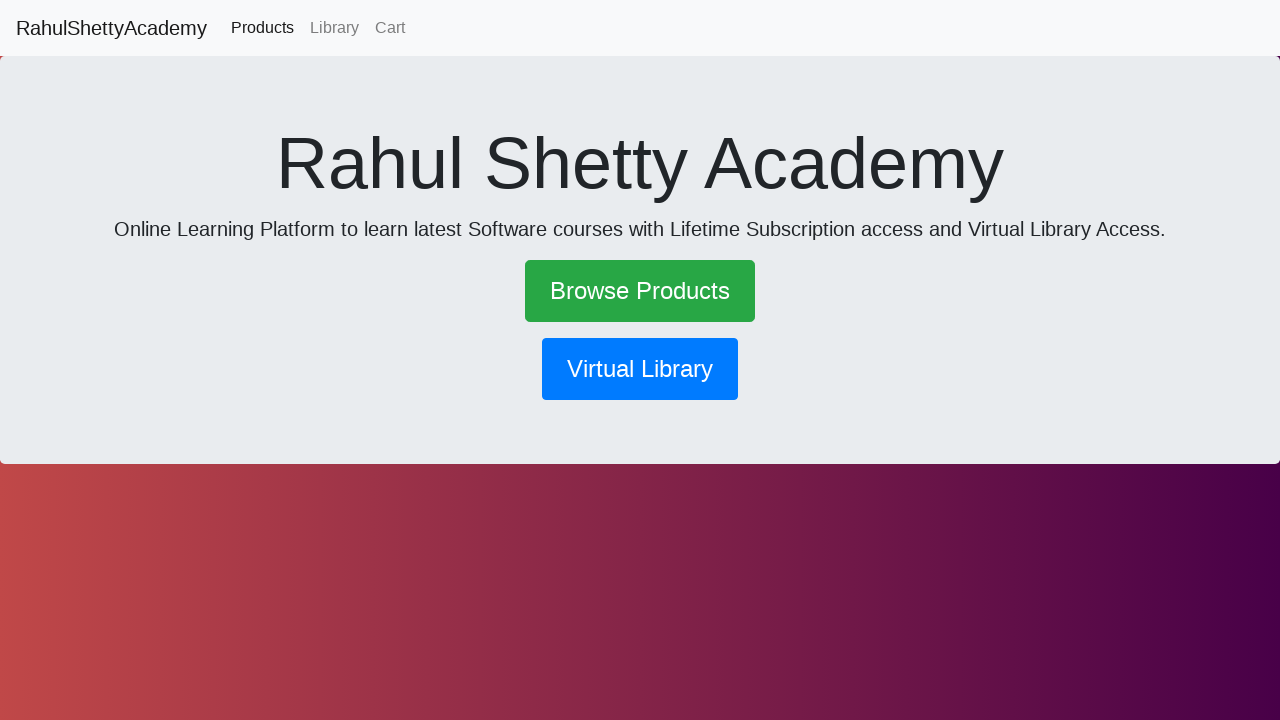

Clicked 'Browse Products' link at (640, 291) on text=Browse Products
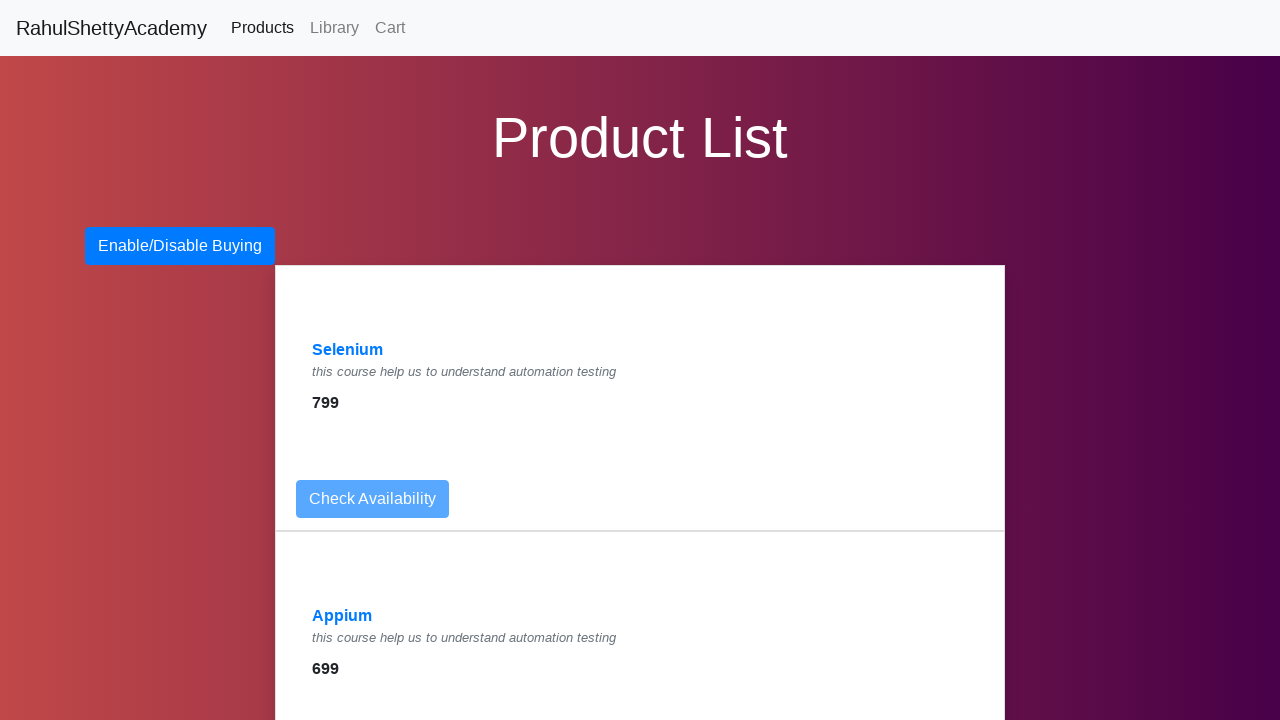

Clicked on Selenium product at (348, 350) on text=Selenium
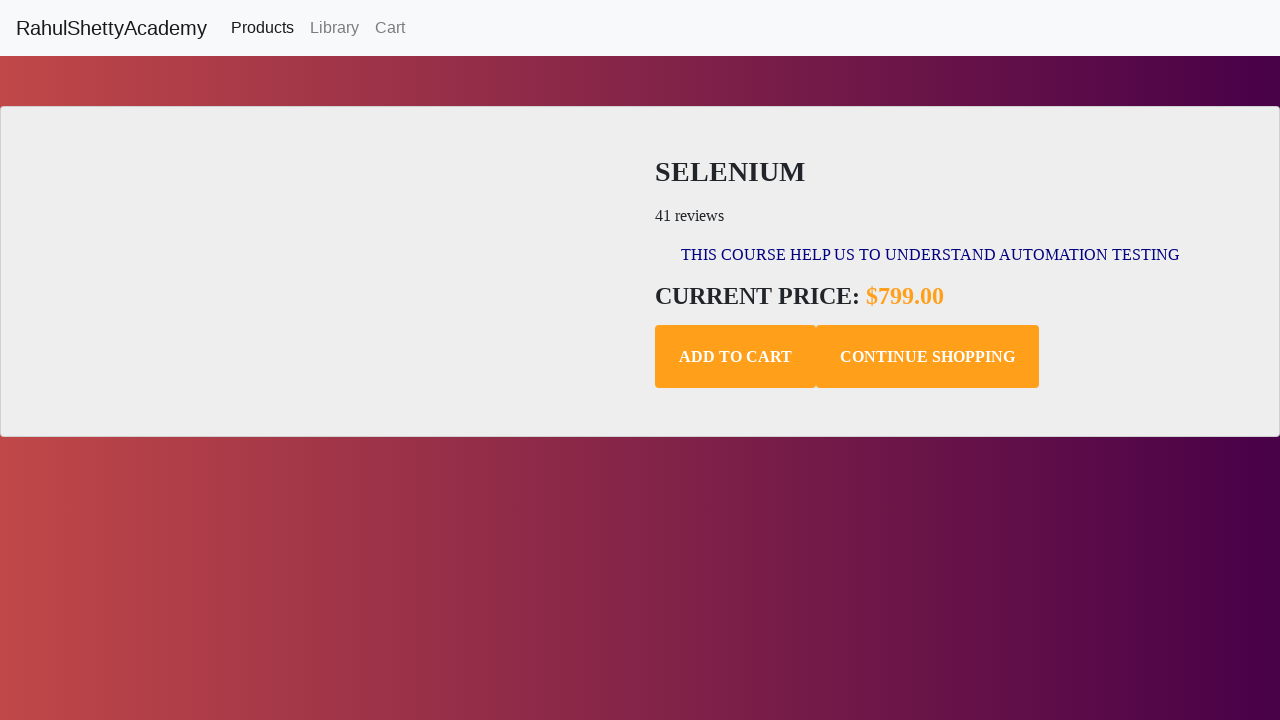

Clicked 'Add to Cart' button at (736, 357) on .add-to-cart
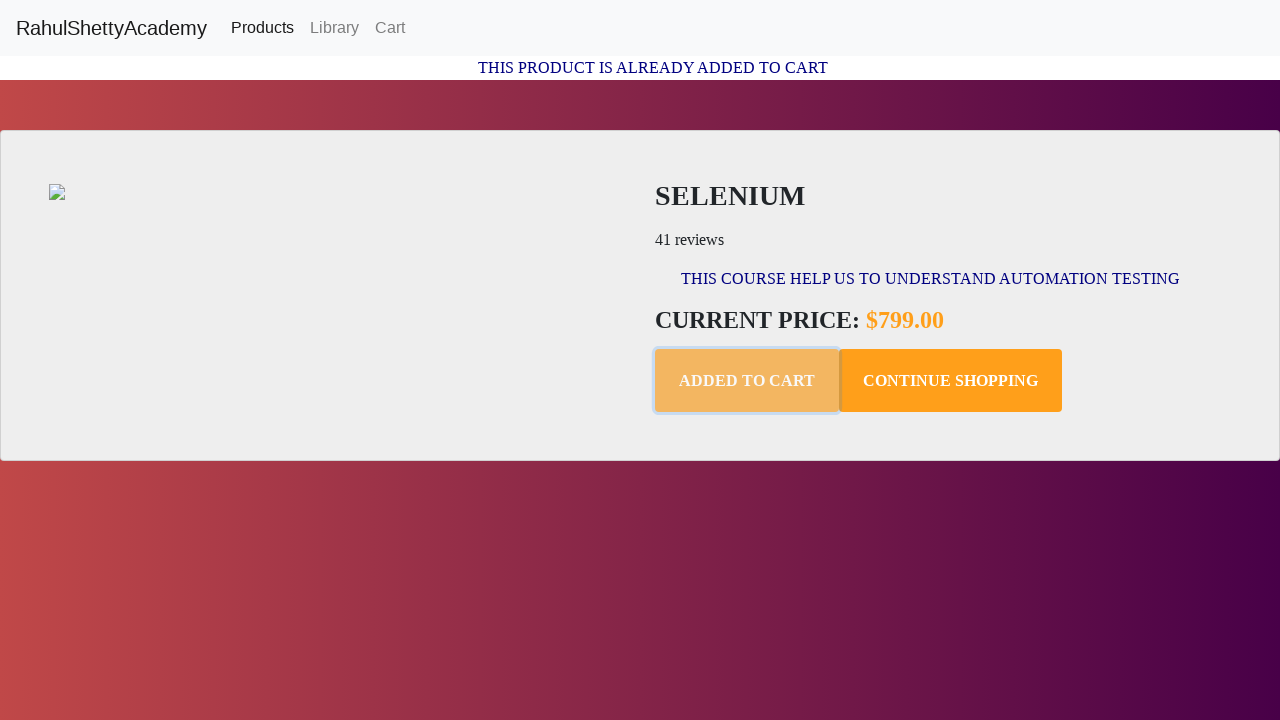

Navigated to Cart at (390, 28) on text=Cart
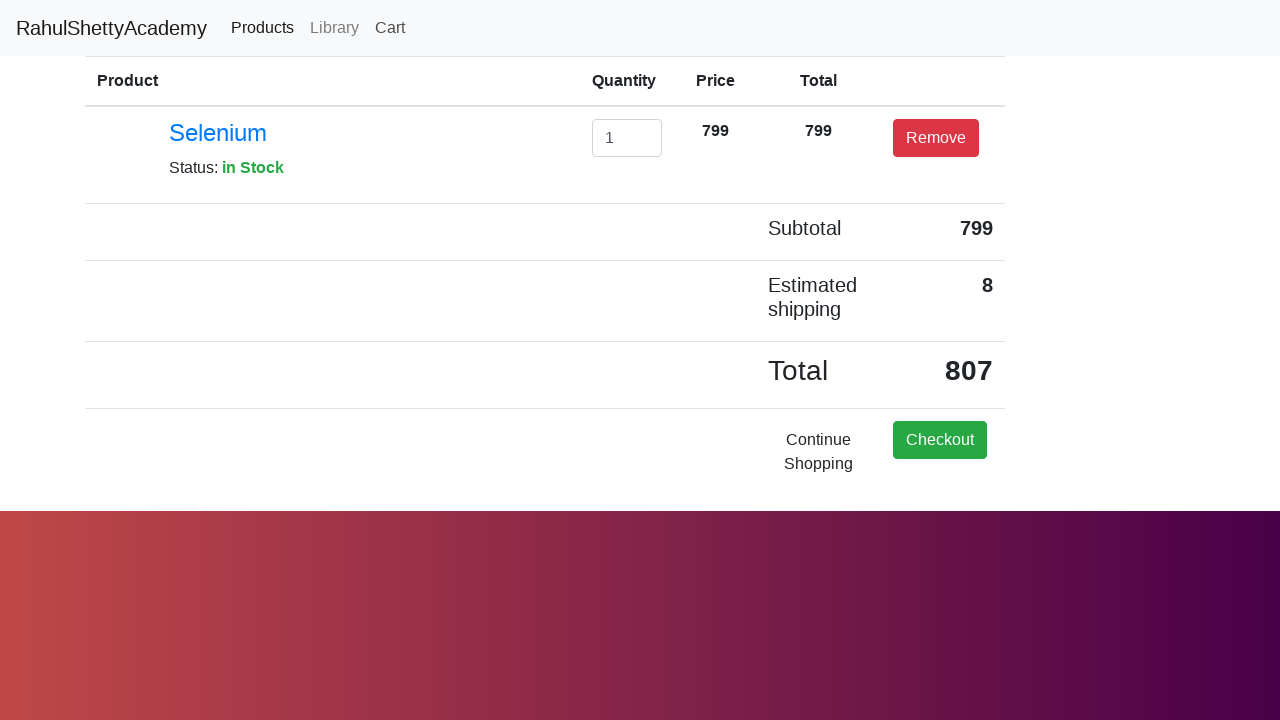

Cleared the quantity input field on #exampleInputEmail1
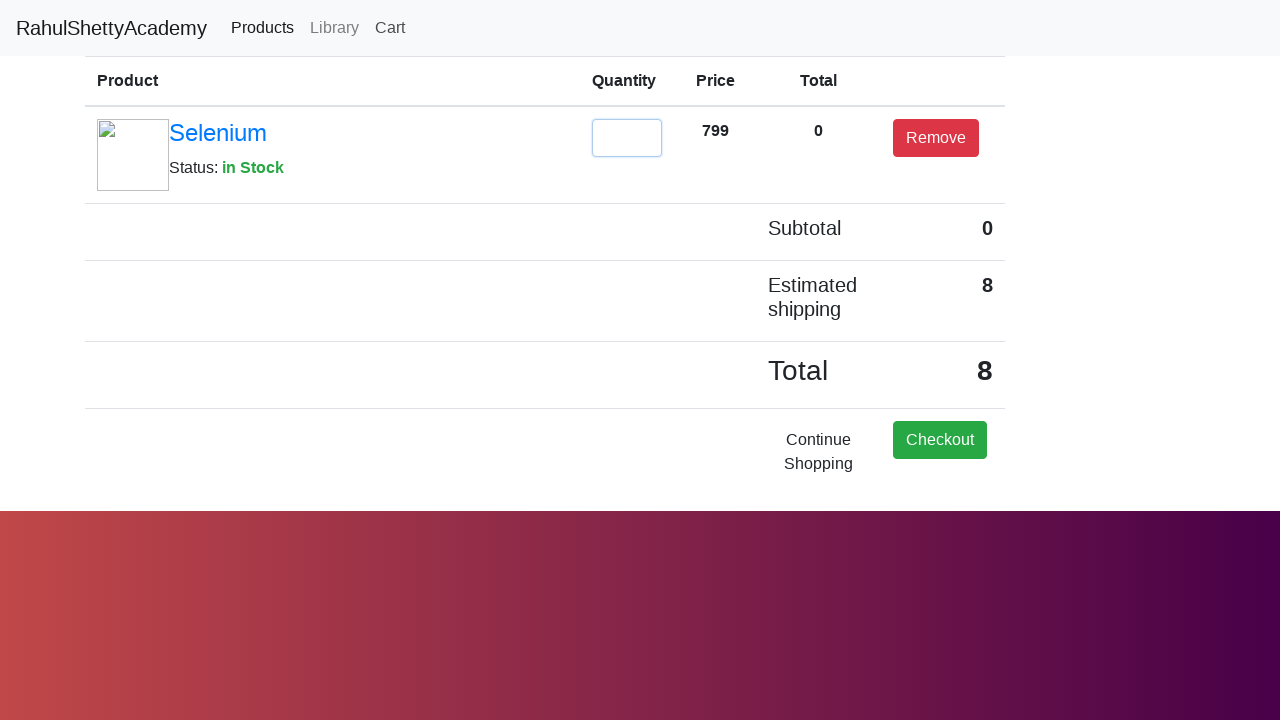

Entered quantity value '2' in the input field on #exampleInputEmail1
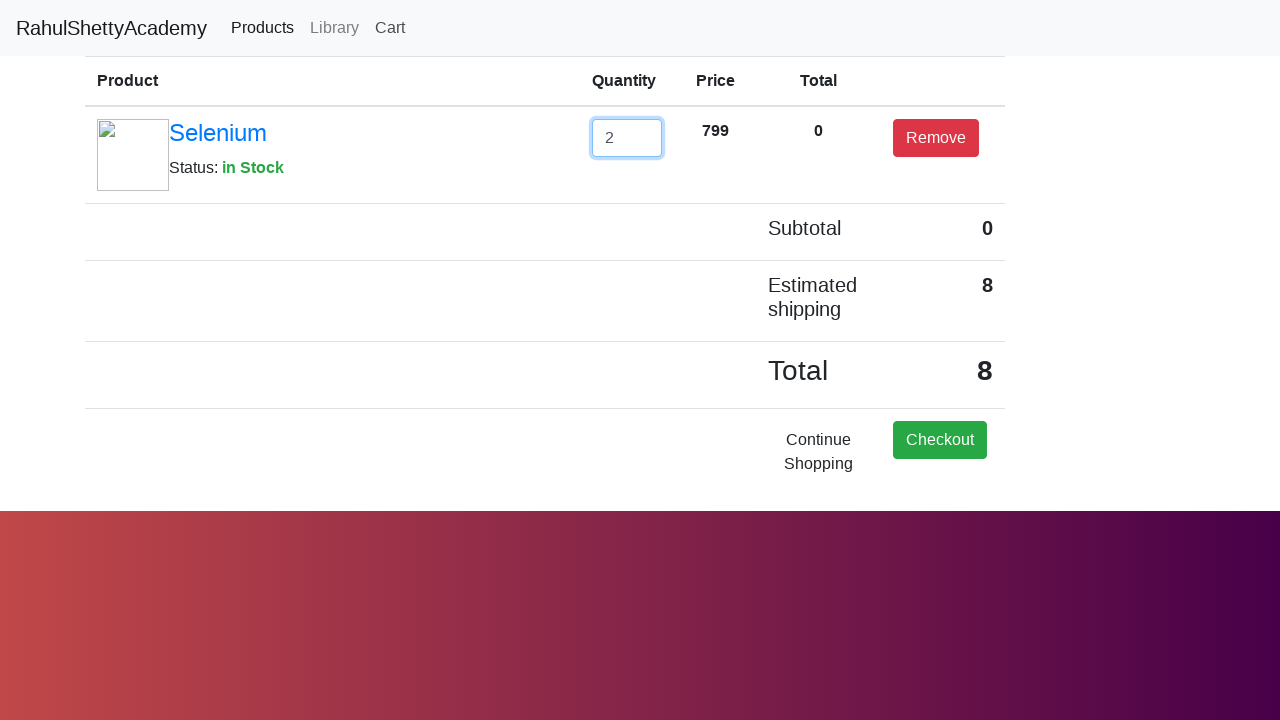

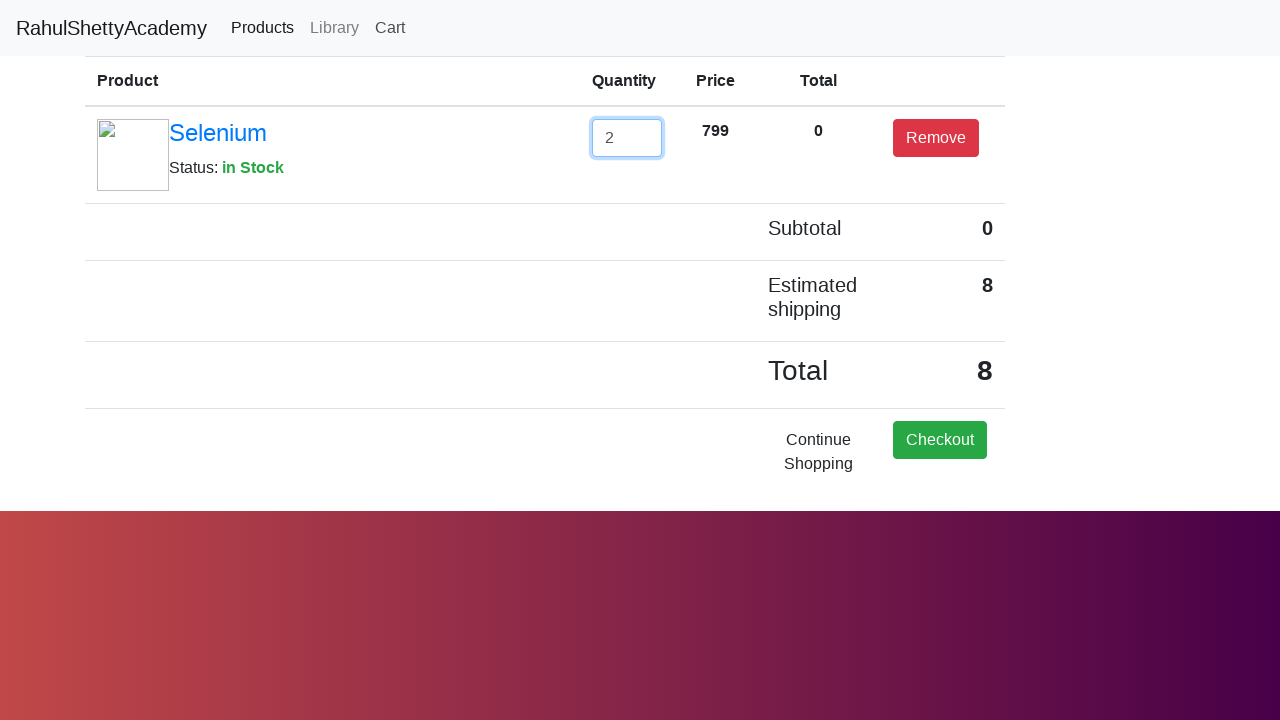